Tests dynamic loading by clicking a Start button and waiting for dynamically loaded content to appear

Starting URL: https://the-internet.herokuapp.com/dynamic_loading/2

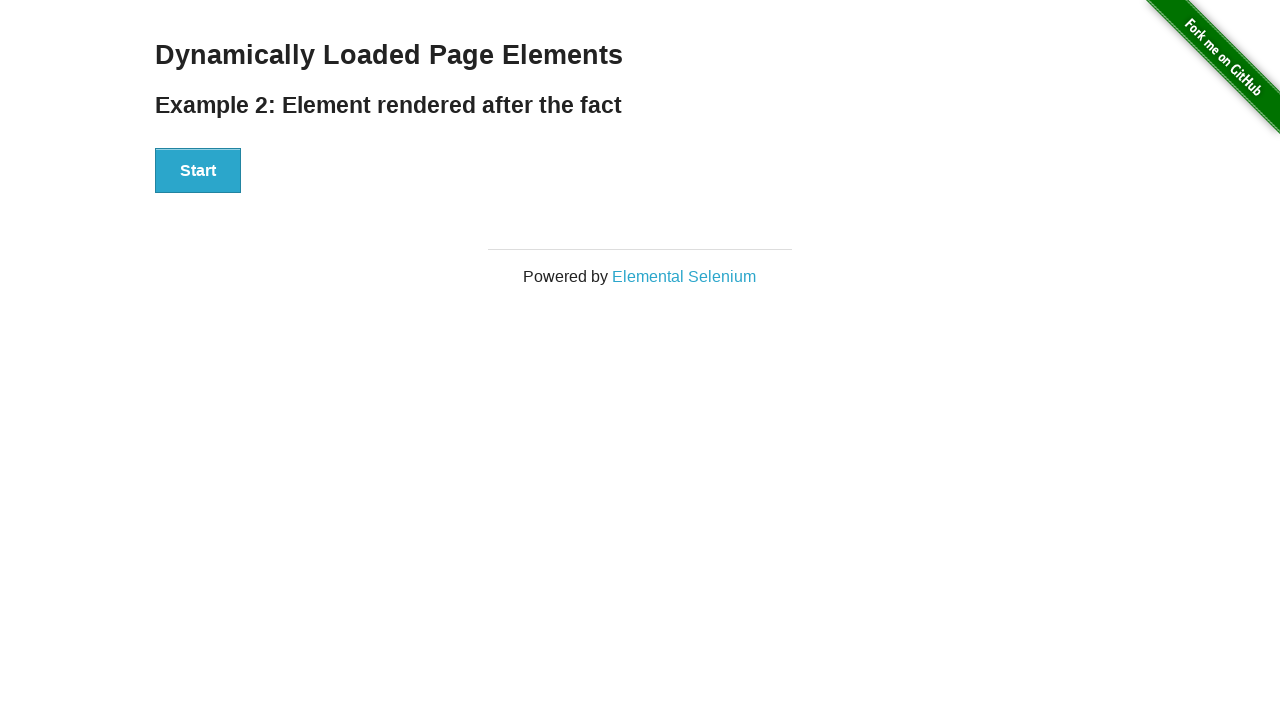

Clicked the Start button at (198, 171) on internal:role=button[name="Start"i]
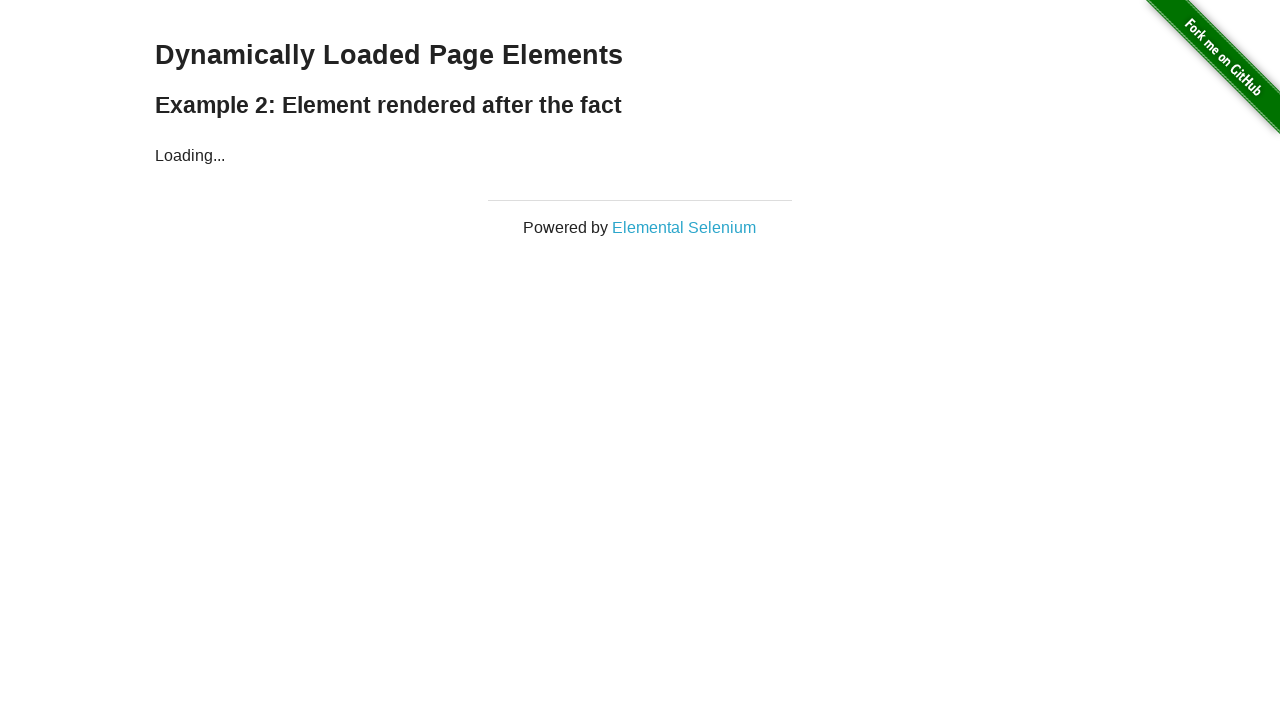

Dynamically loaded 'Hello World!' heading became visible
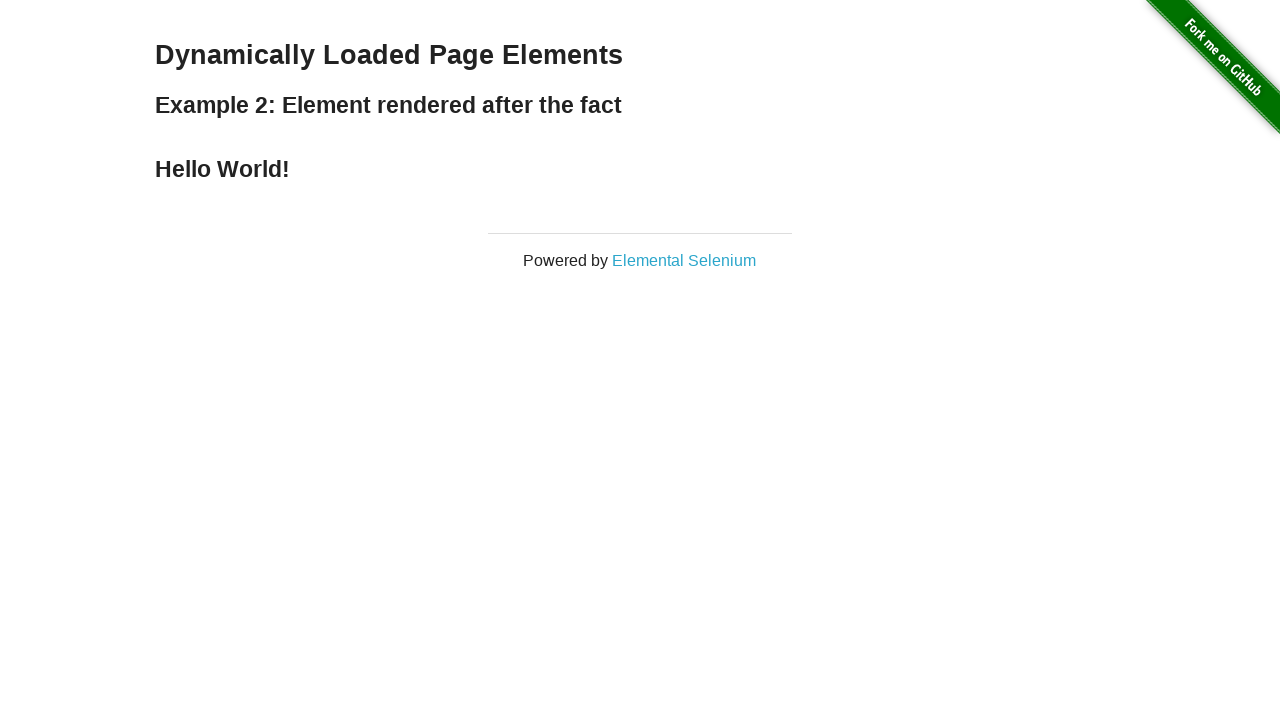

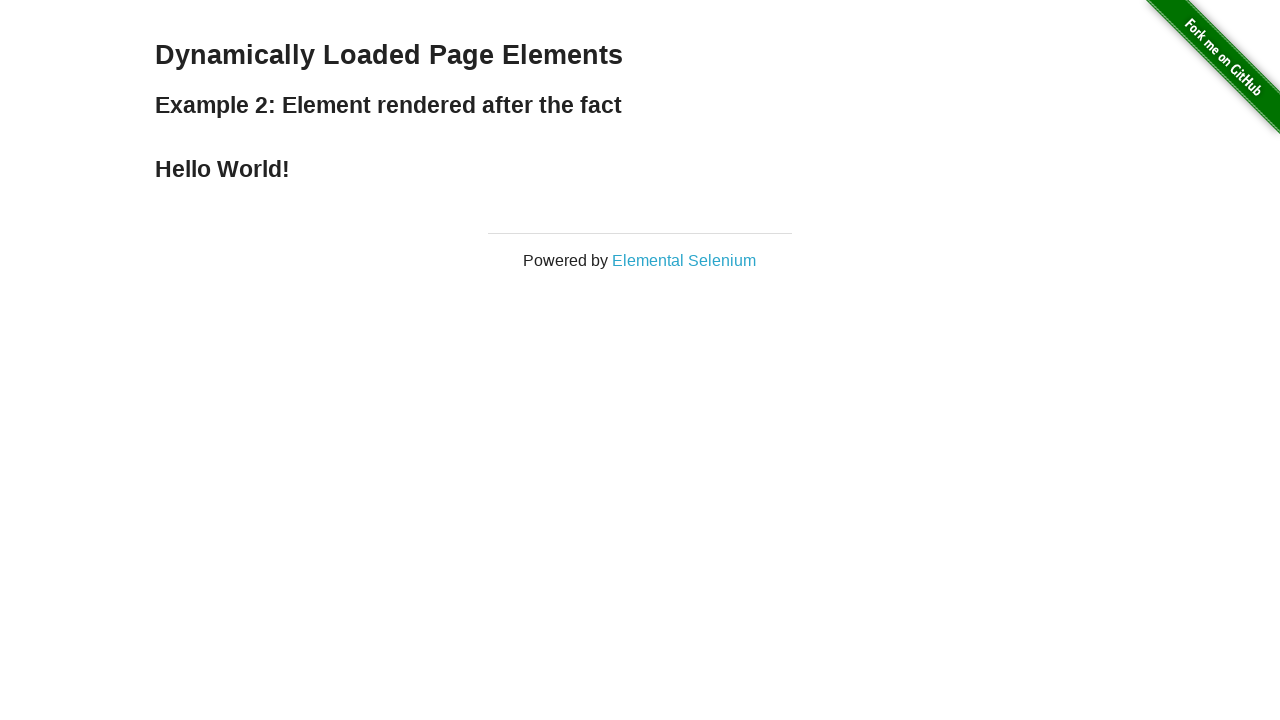